Tests single checkbox interaction by clicking the Monday checkbox and verifying its state changes

Starting URL: https://testautomationpractice.blogspot.com/

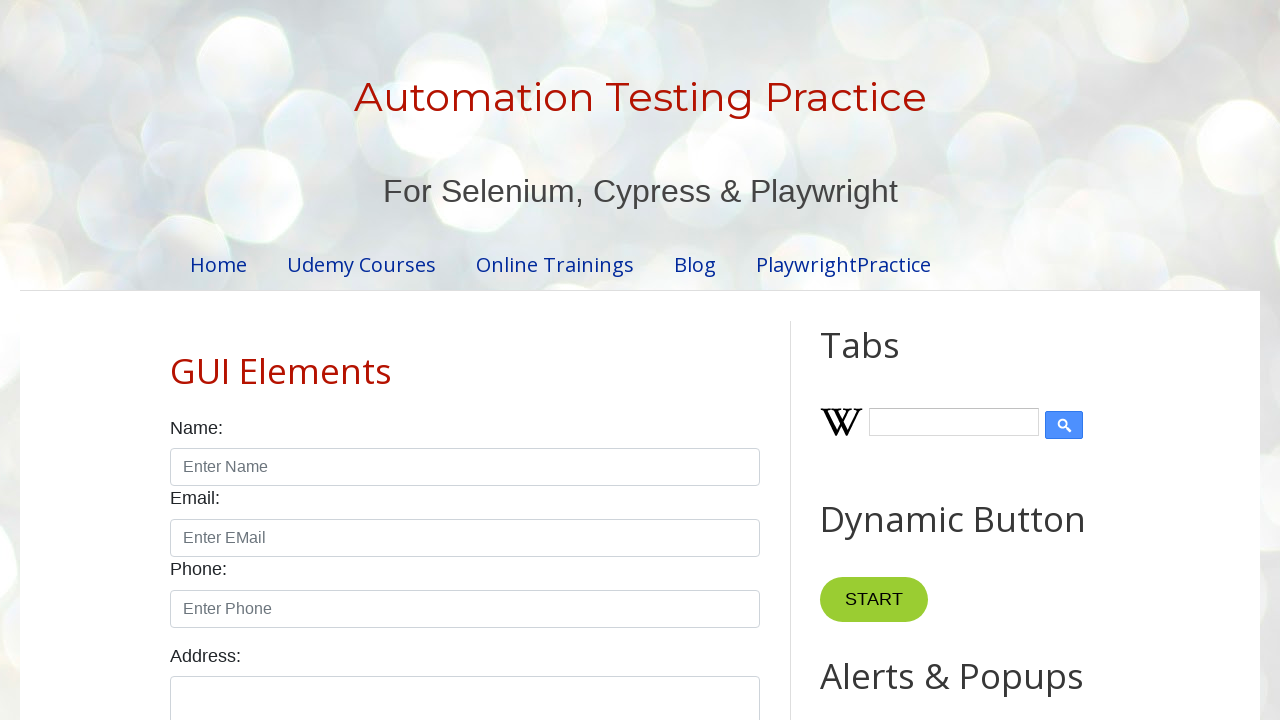

Located the Monday checkbox element
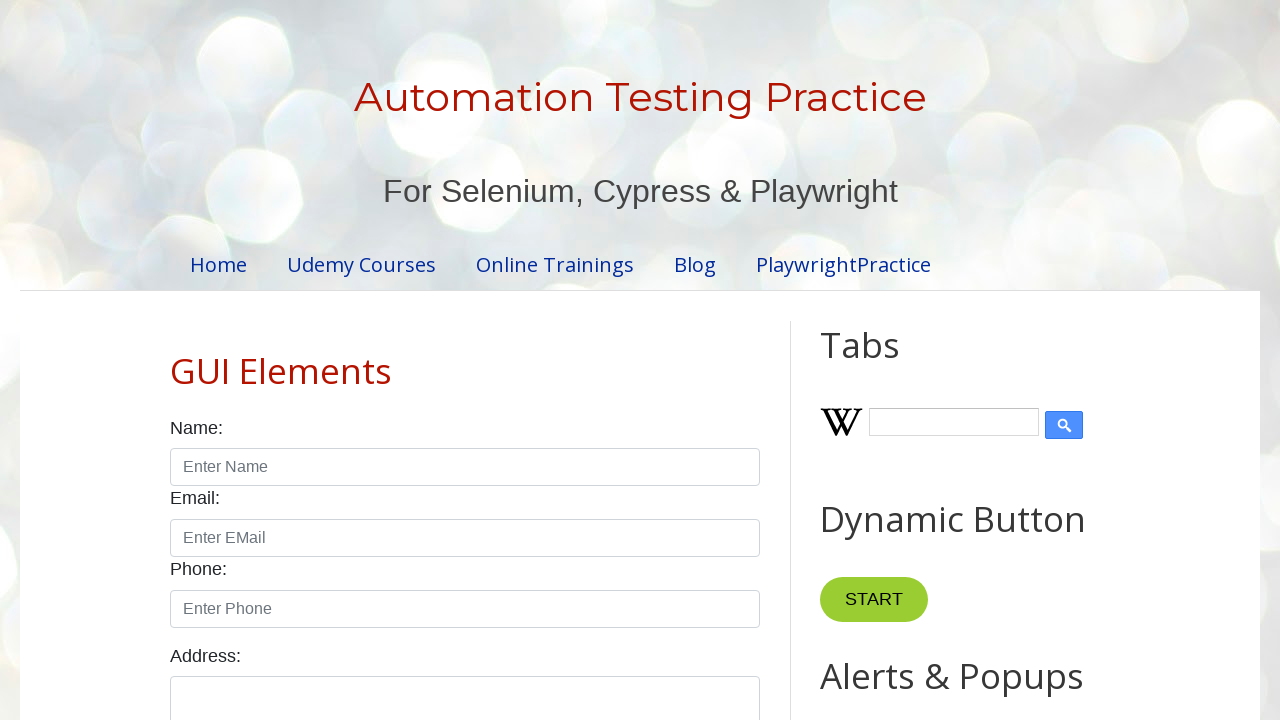

Verified Monday checkbox is visible
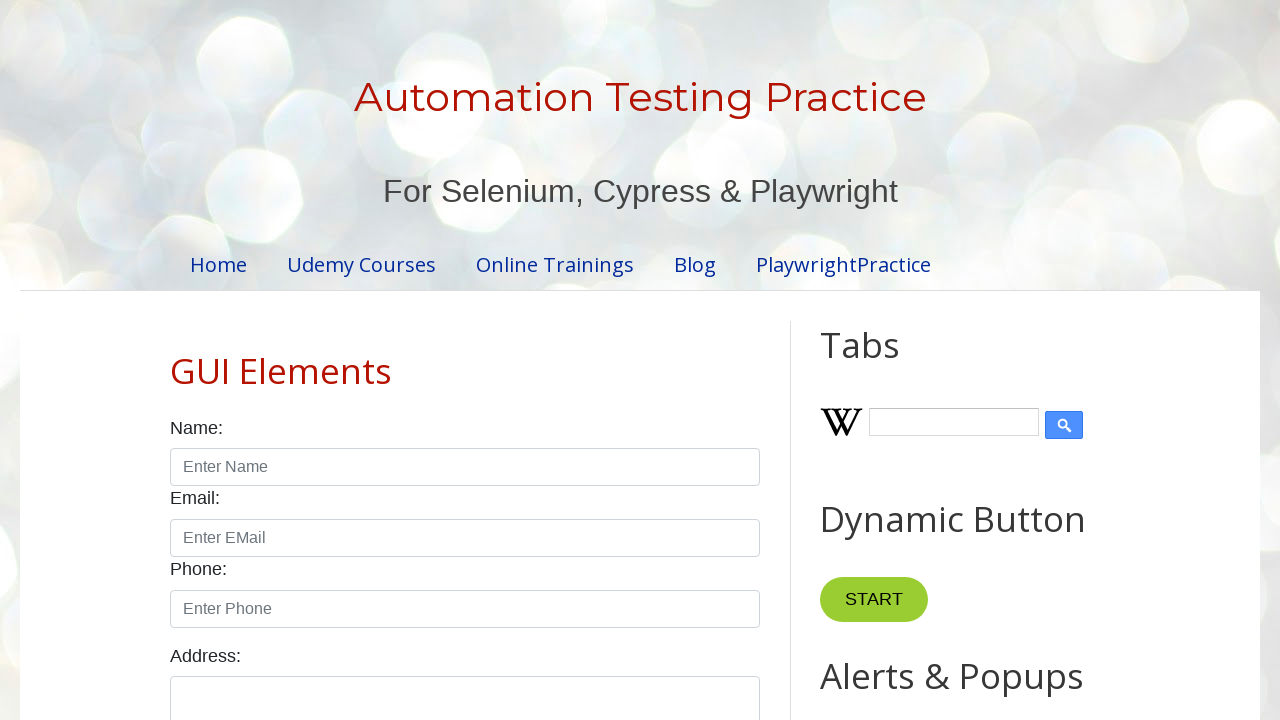

Clicked the Monday checkbox at (272, 360) on #monday
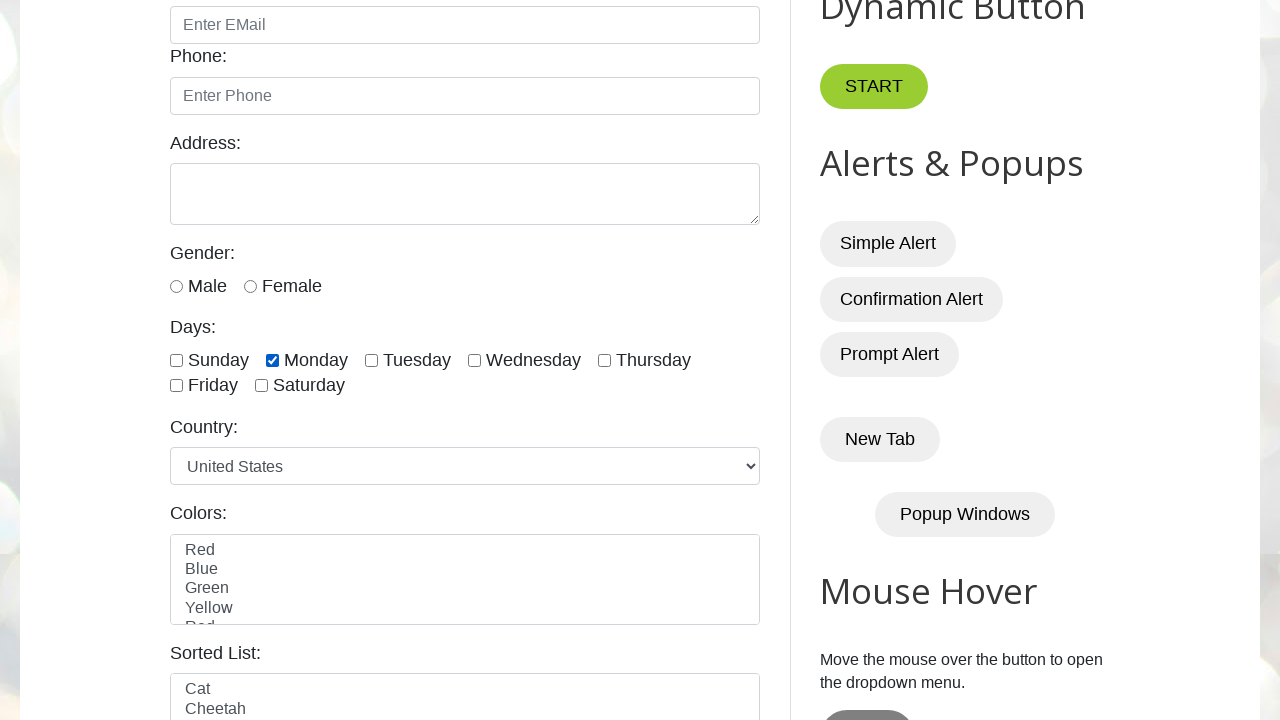

Waited for state change verification after clicking checkbox
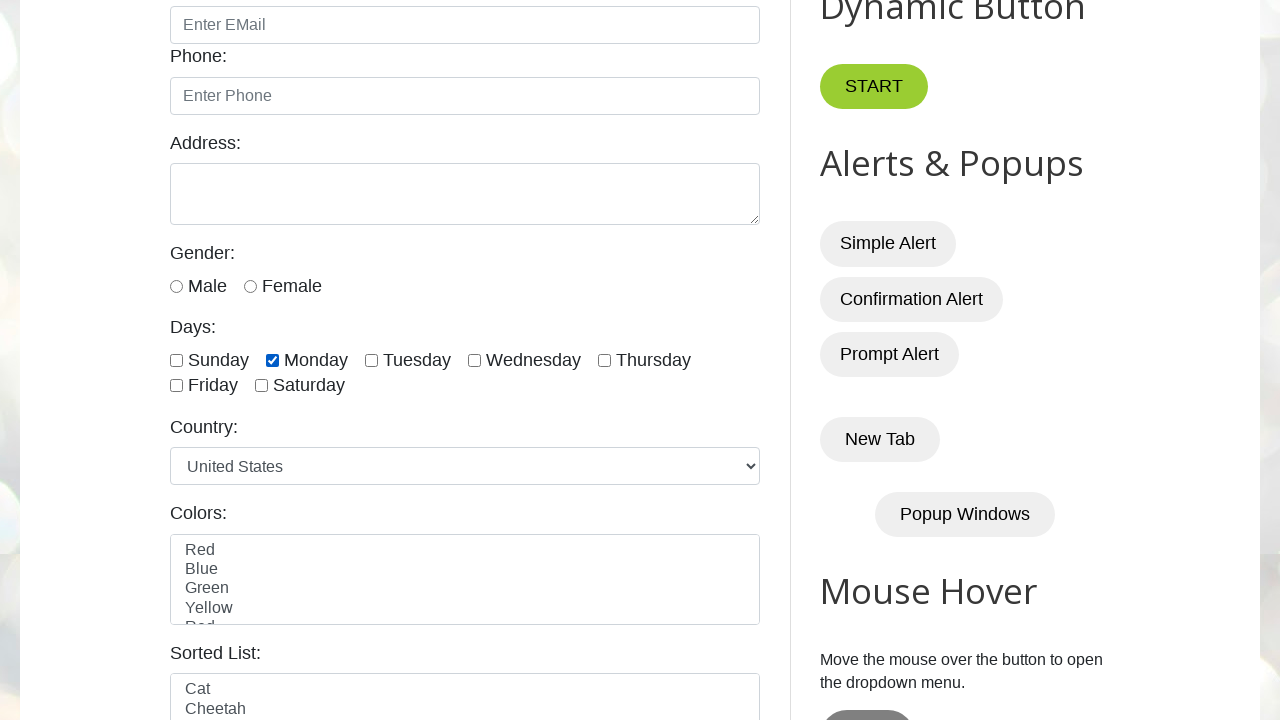

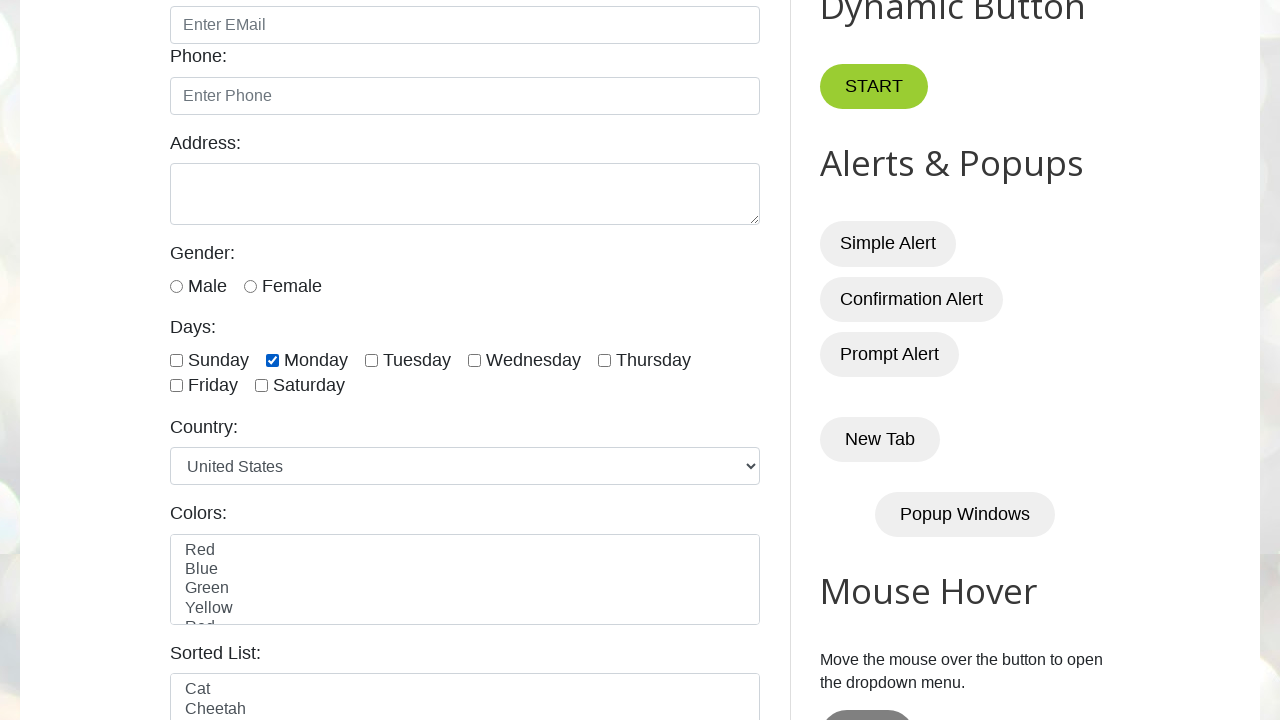